Fills out a contact form on a test automation practice blog by entering name, email, phone, address and selecting gender

Starting URL: https://testautomationpractice.blogspot.com/

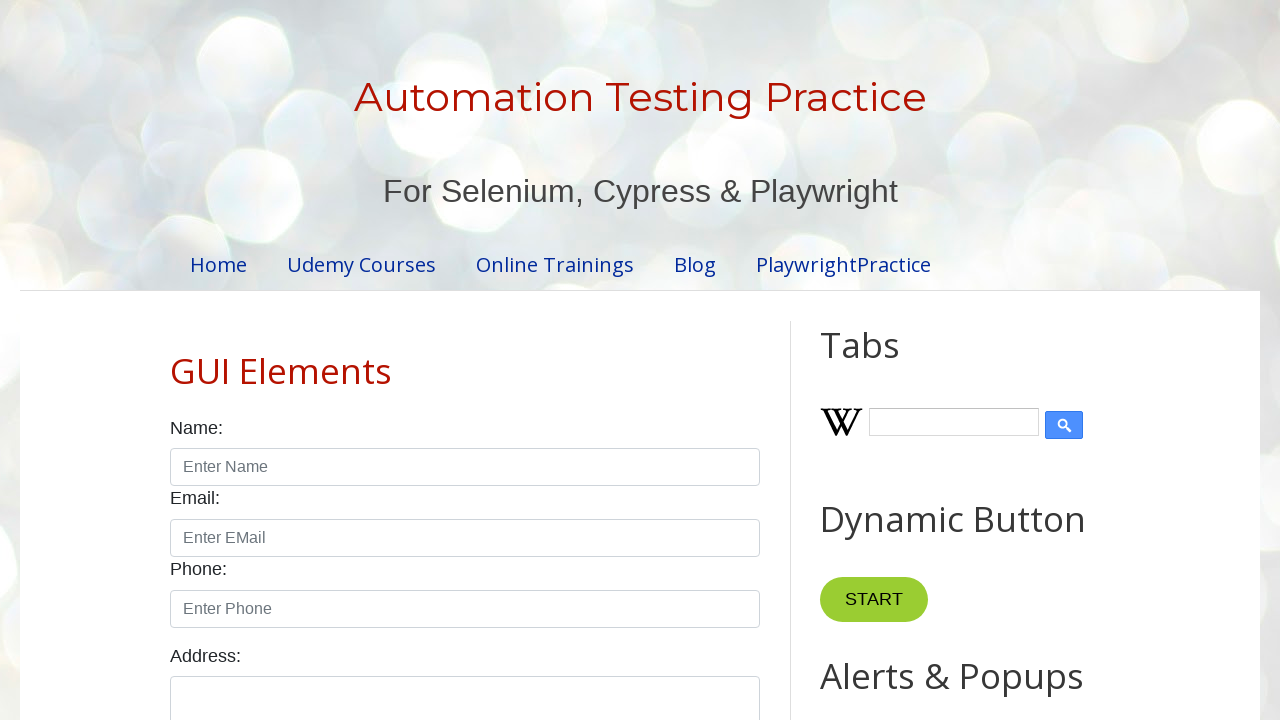

Filled name field with 'John Martinez' on #name
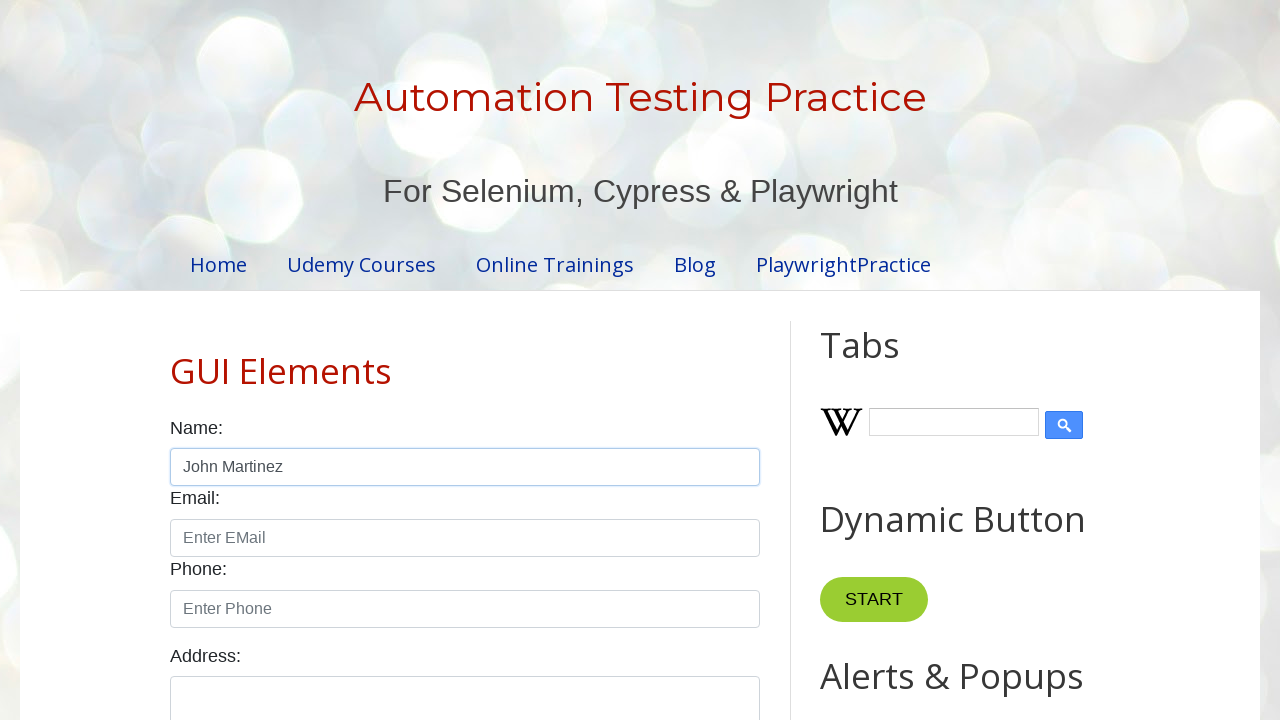

Filled email field with 'john.martinez@example.com' on #email
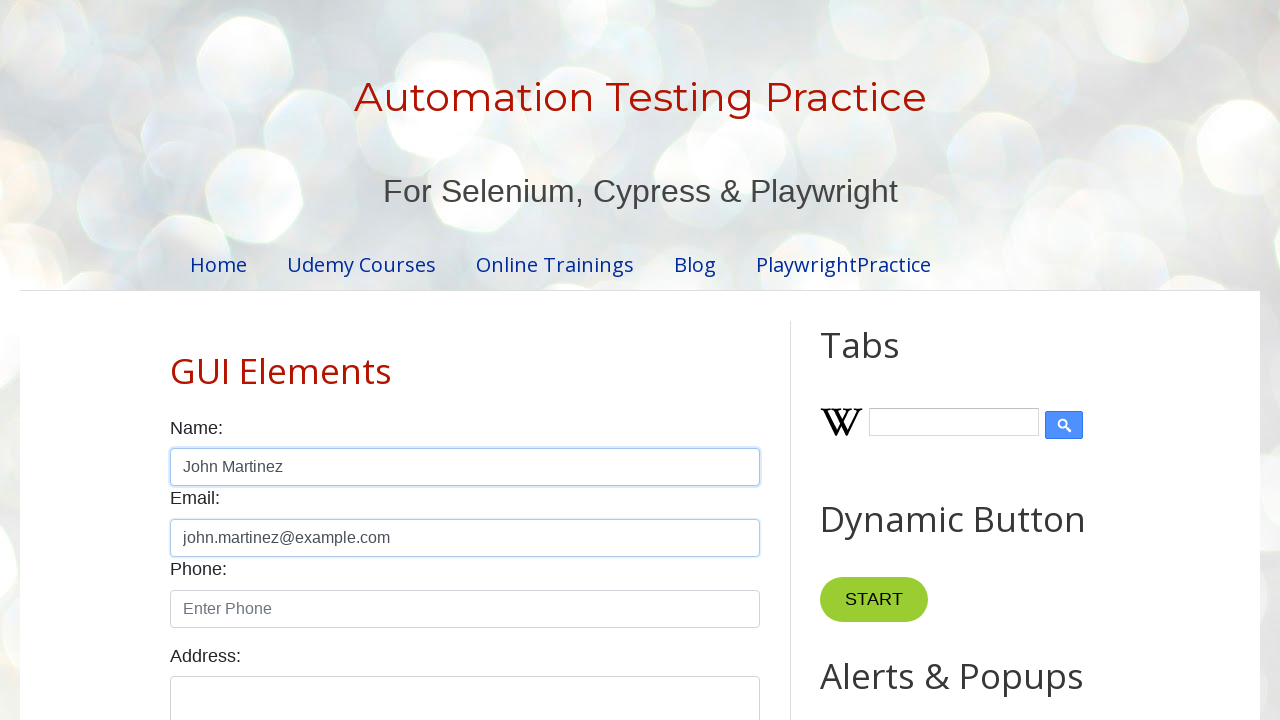

Filled phone field with '555-0142' on #phone
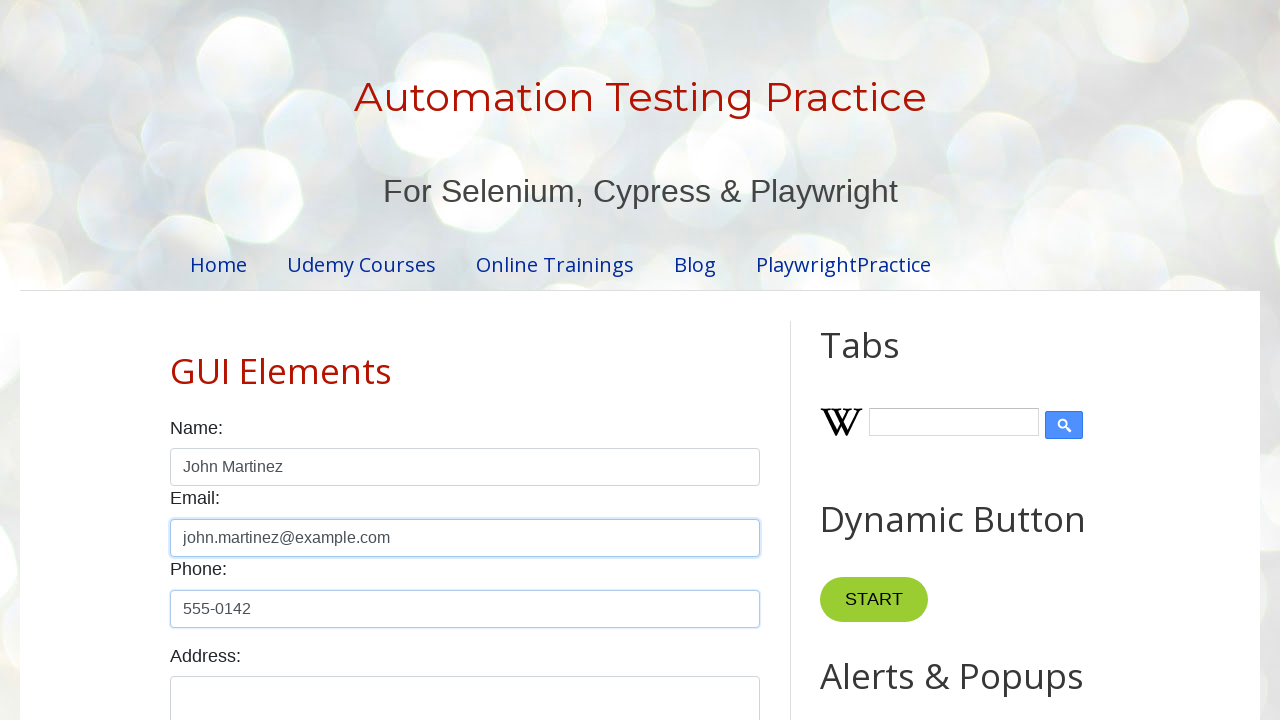

Filled address field with '456 Oak Street, Suite 200, Downtown' on #textarea
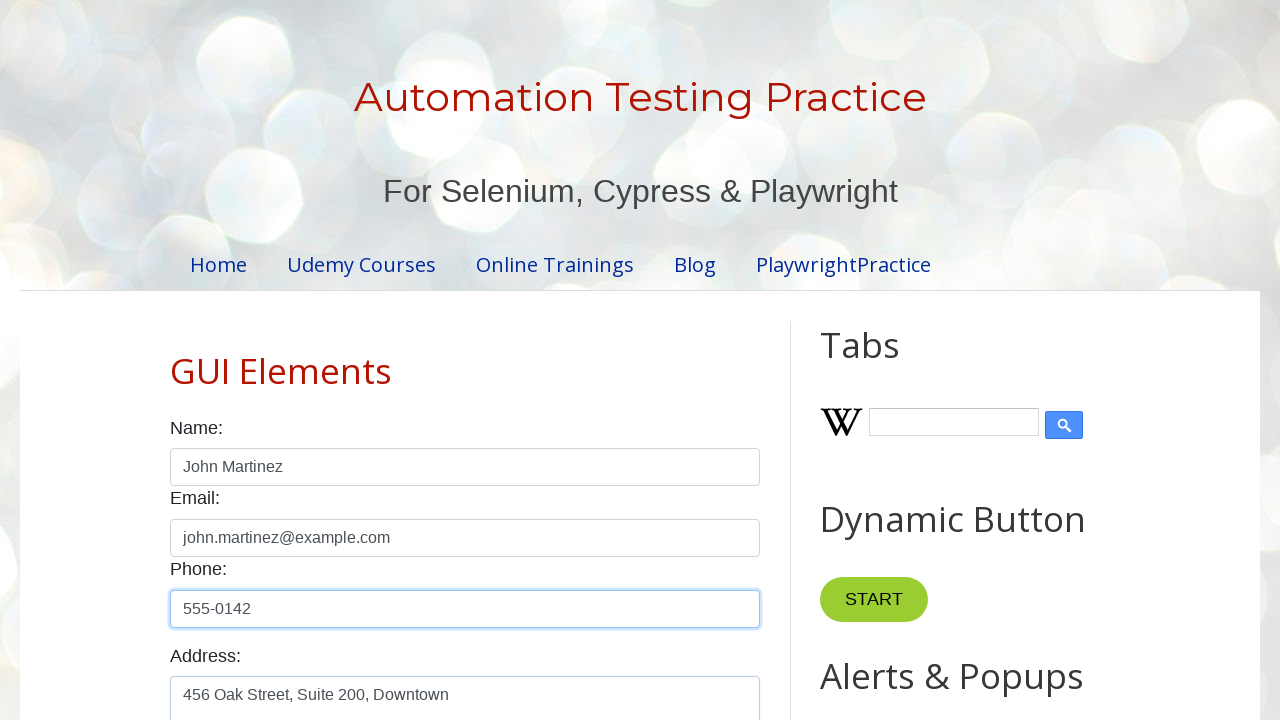

Selected male gender option at (176, 360) on #male
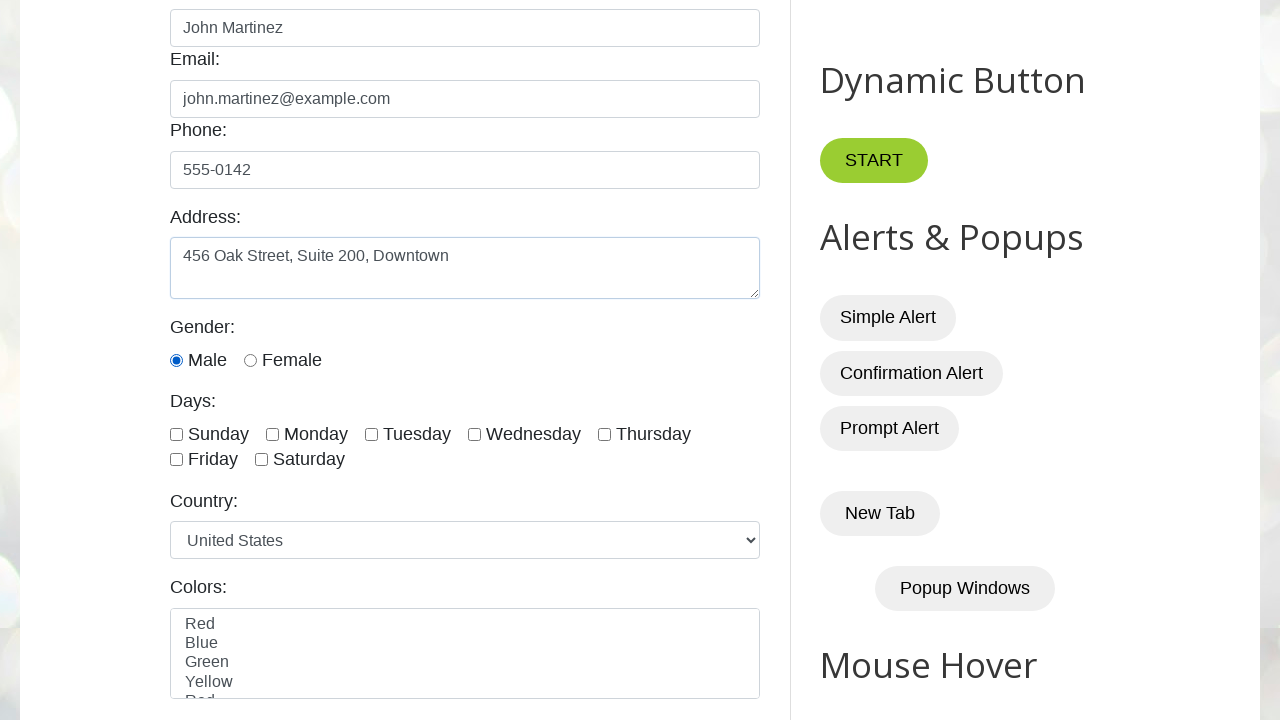

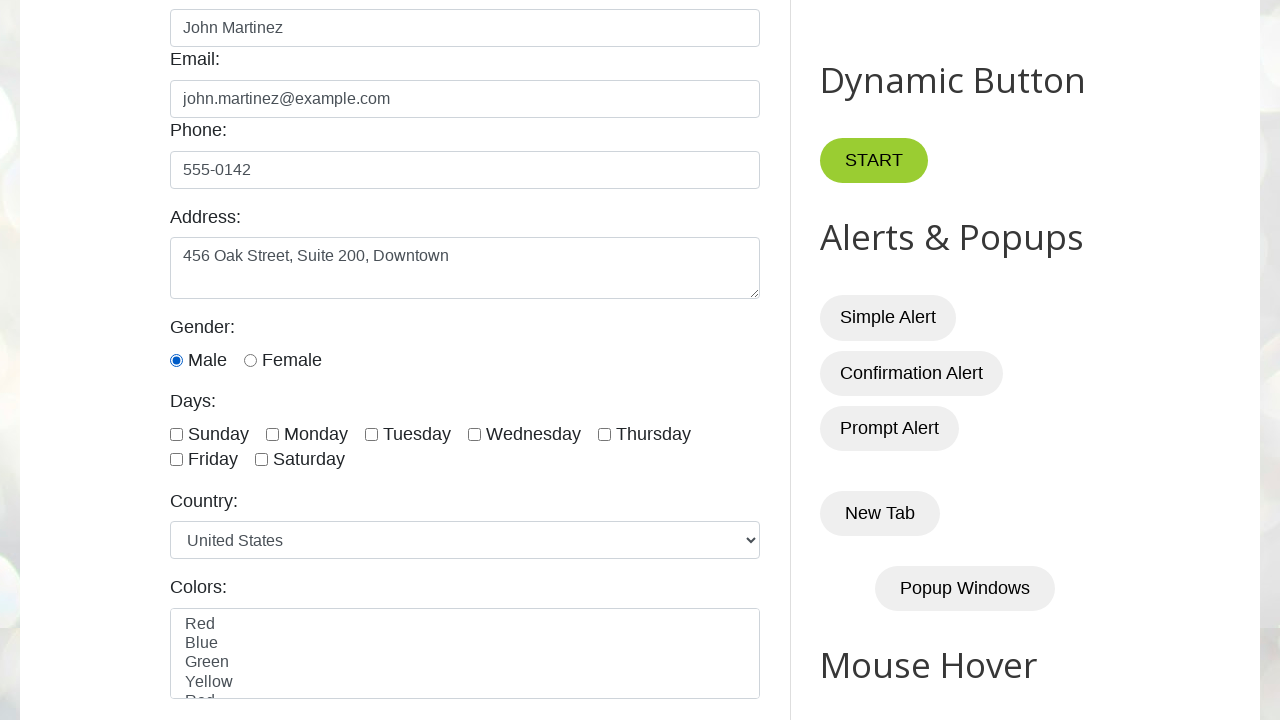